Tests element visibility by checking if email, age radio button, and education textarea are displayed, then interacts with them if visible

Starting URL: https://automationfc.github.io/basic-form/index.html

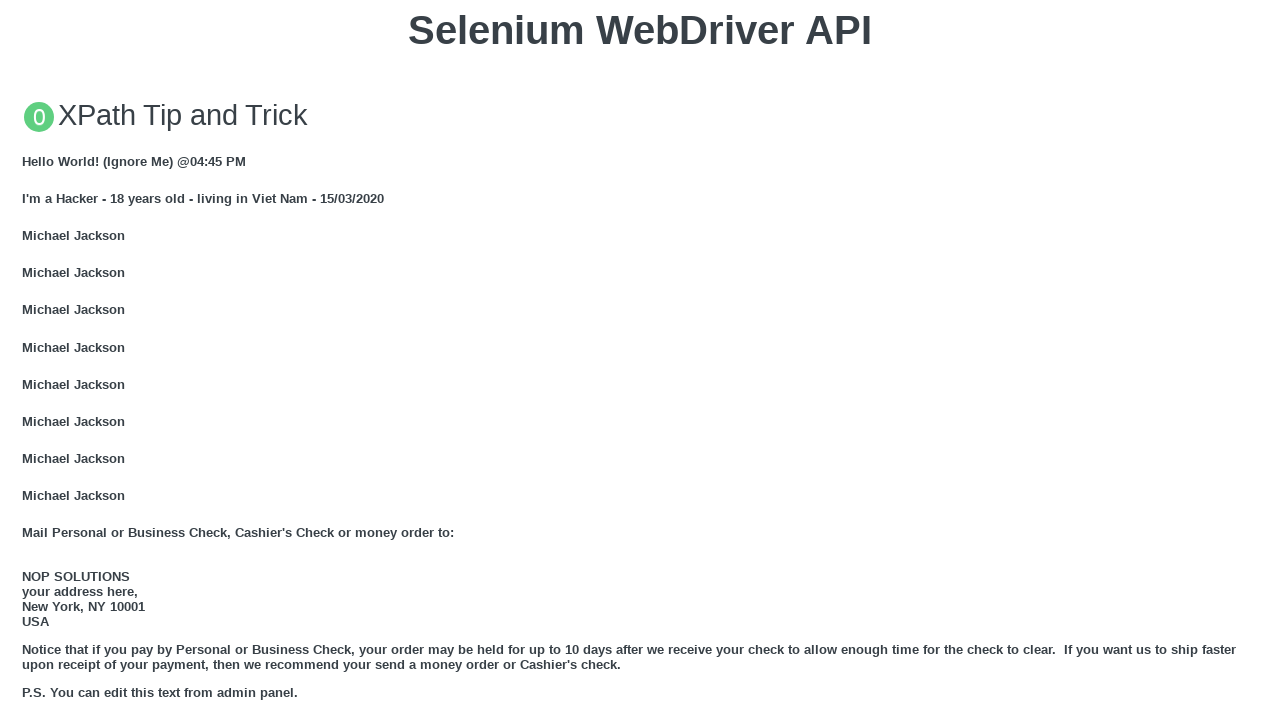

Verified email textbox is displayed
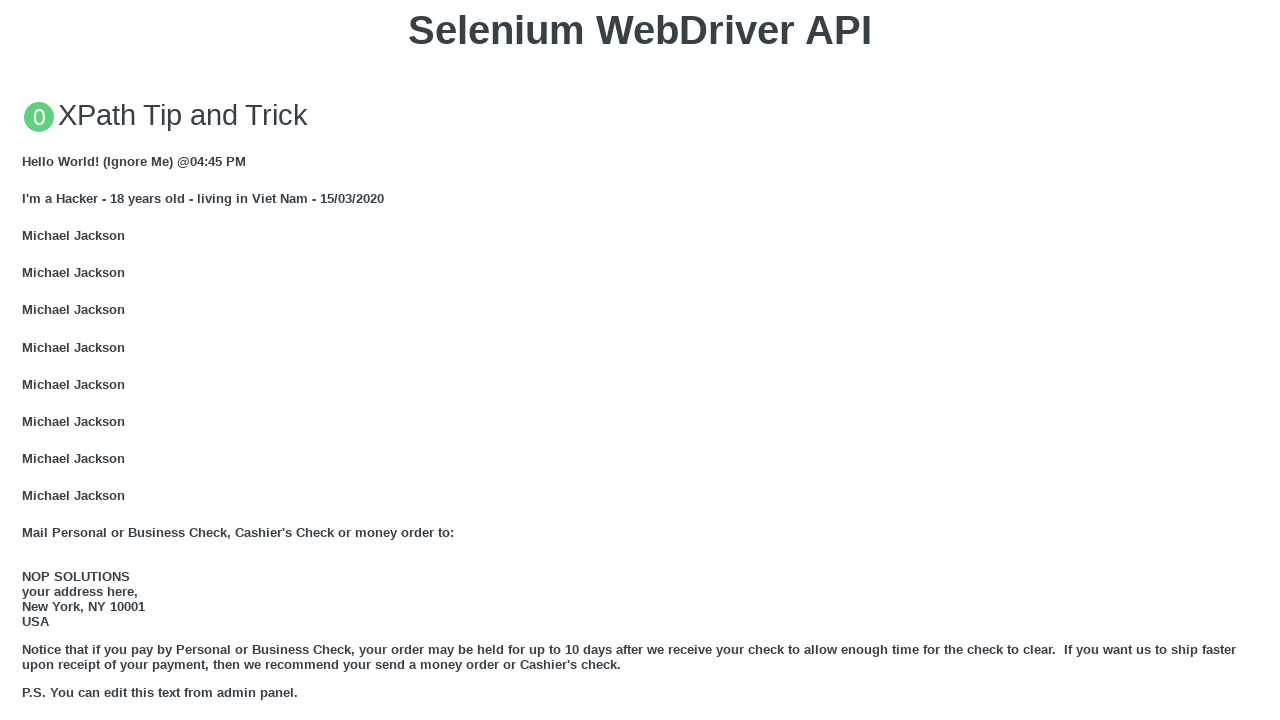

Filled email textbox with 'Automation Testing' on #mail
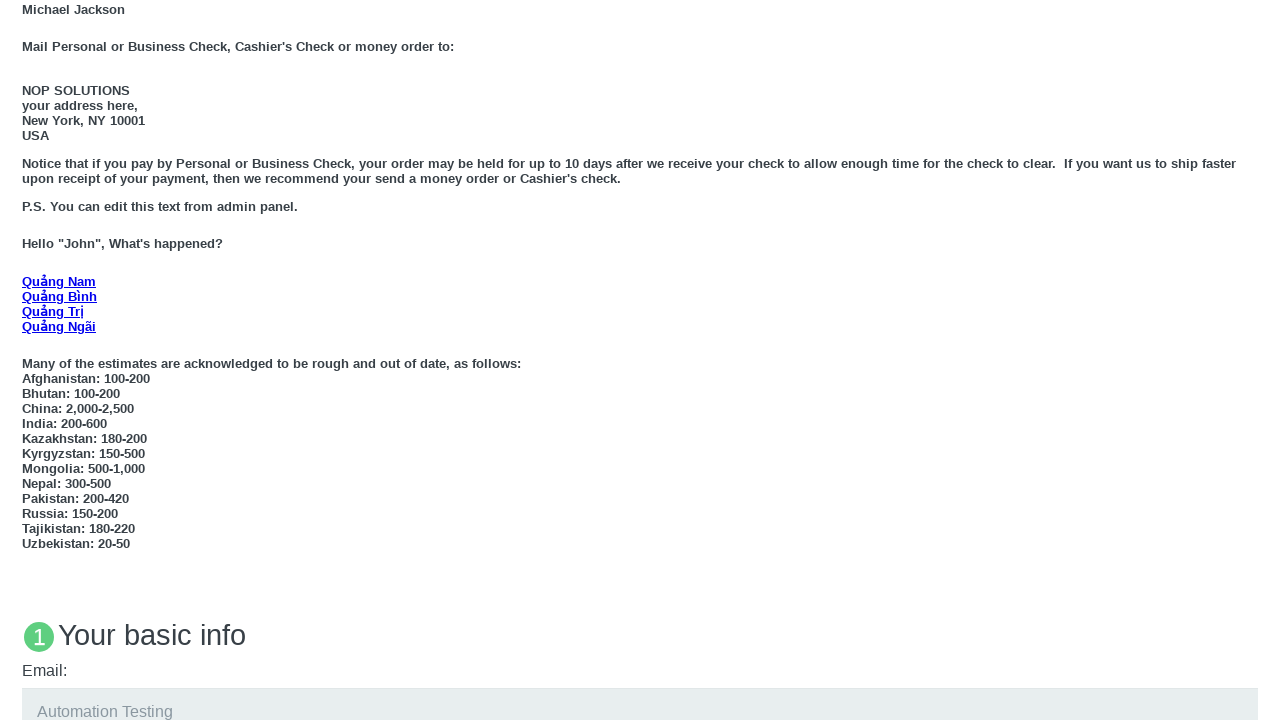

Verified Under 18 radio button is displayed
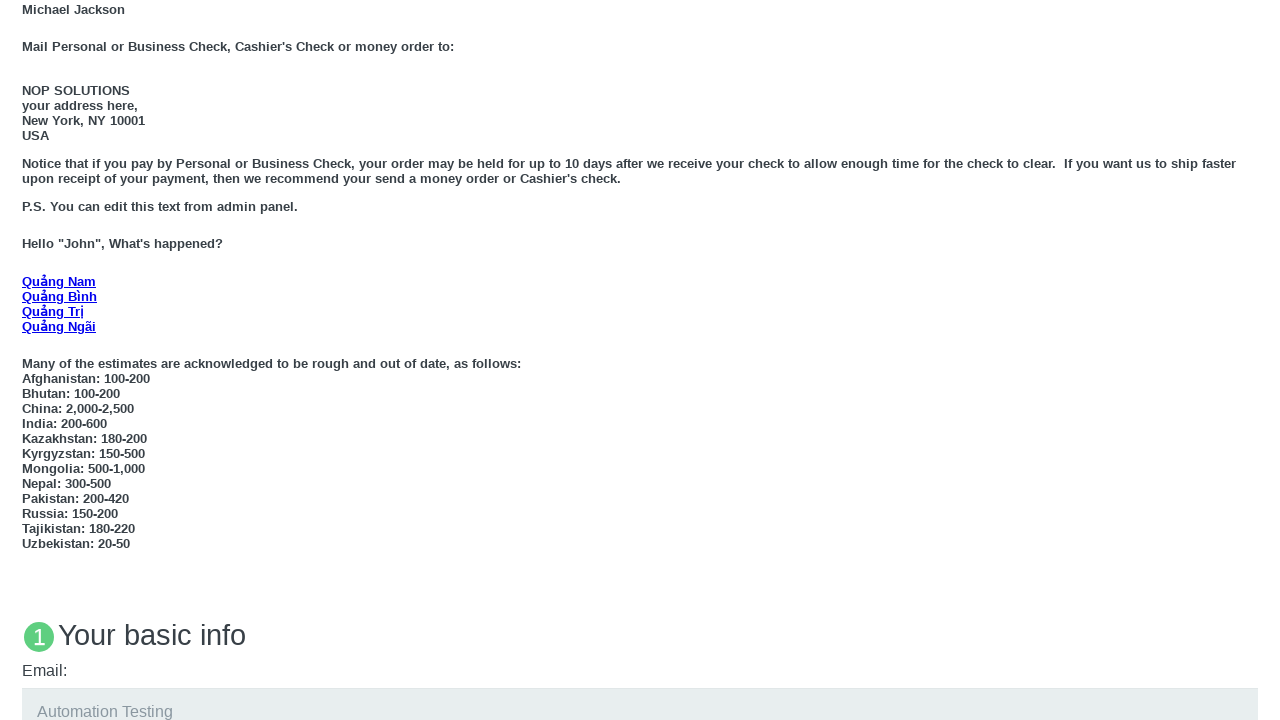

Clicked Under 18 radio button at (28, 360) on input[value='under_18']
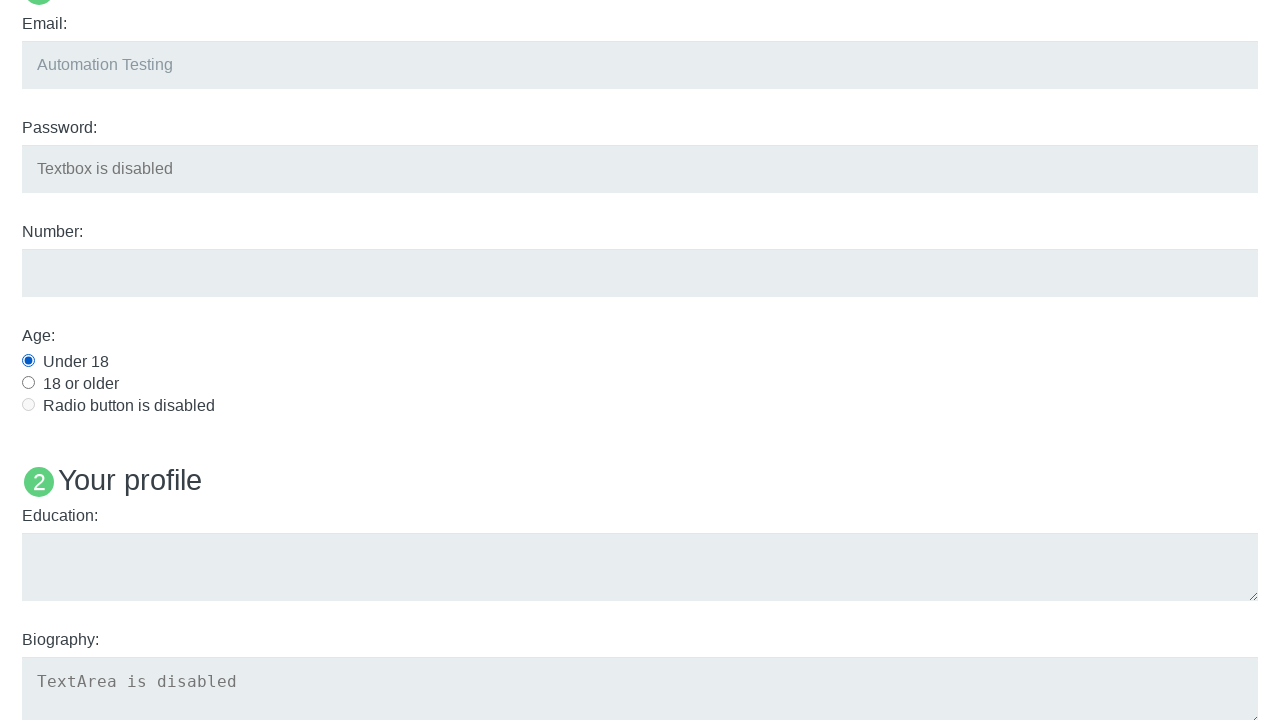

Verified education textarea is displayed
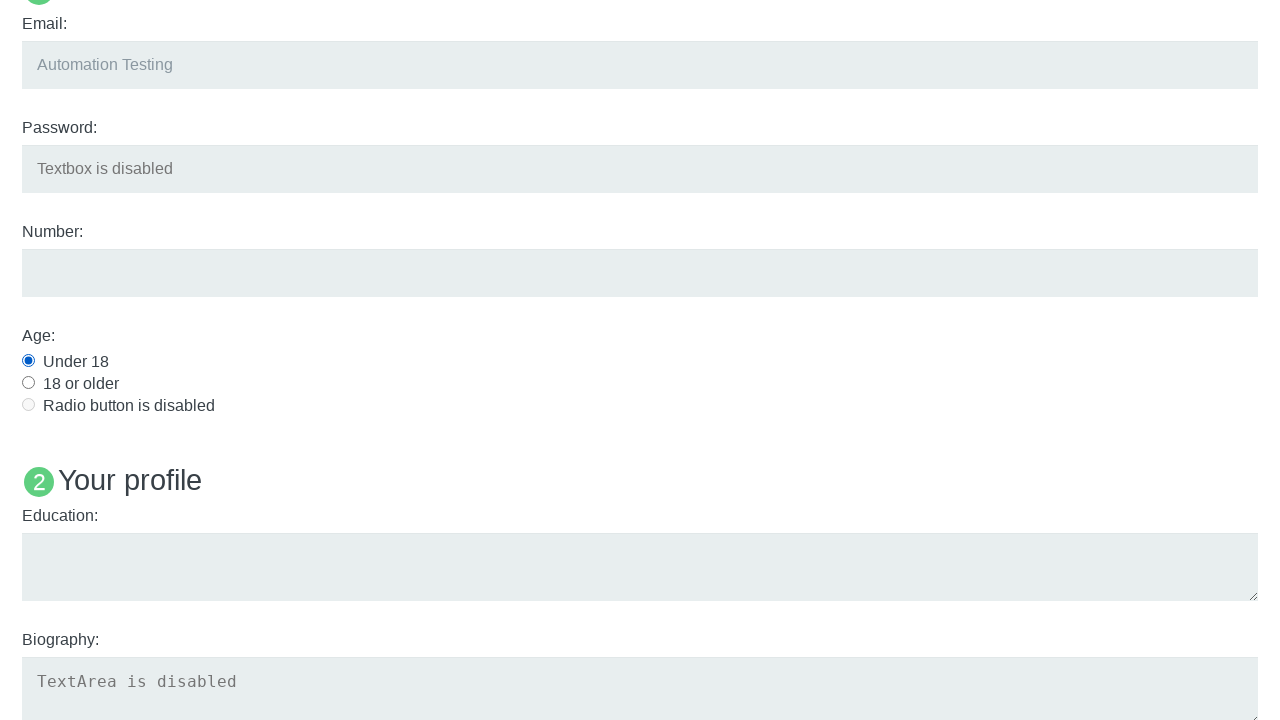

Filled education textarea with 'Automation Testing' on #edu
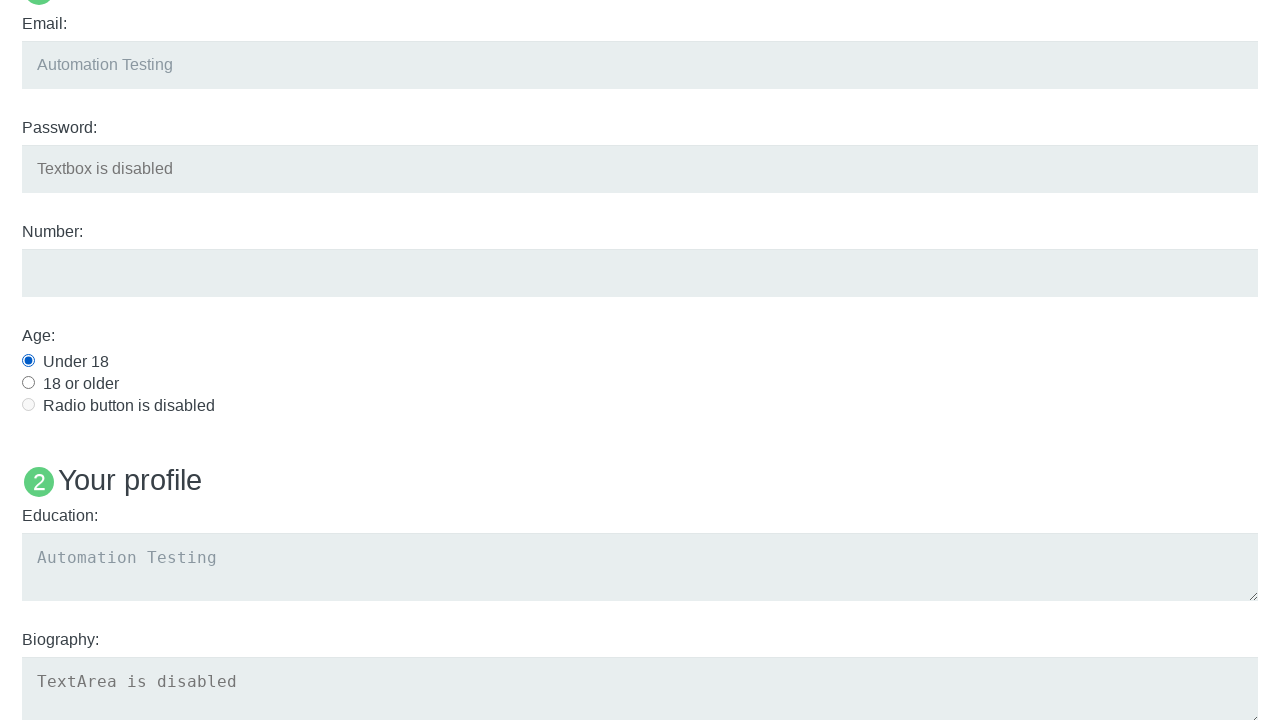

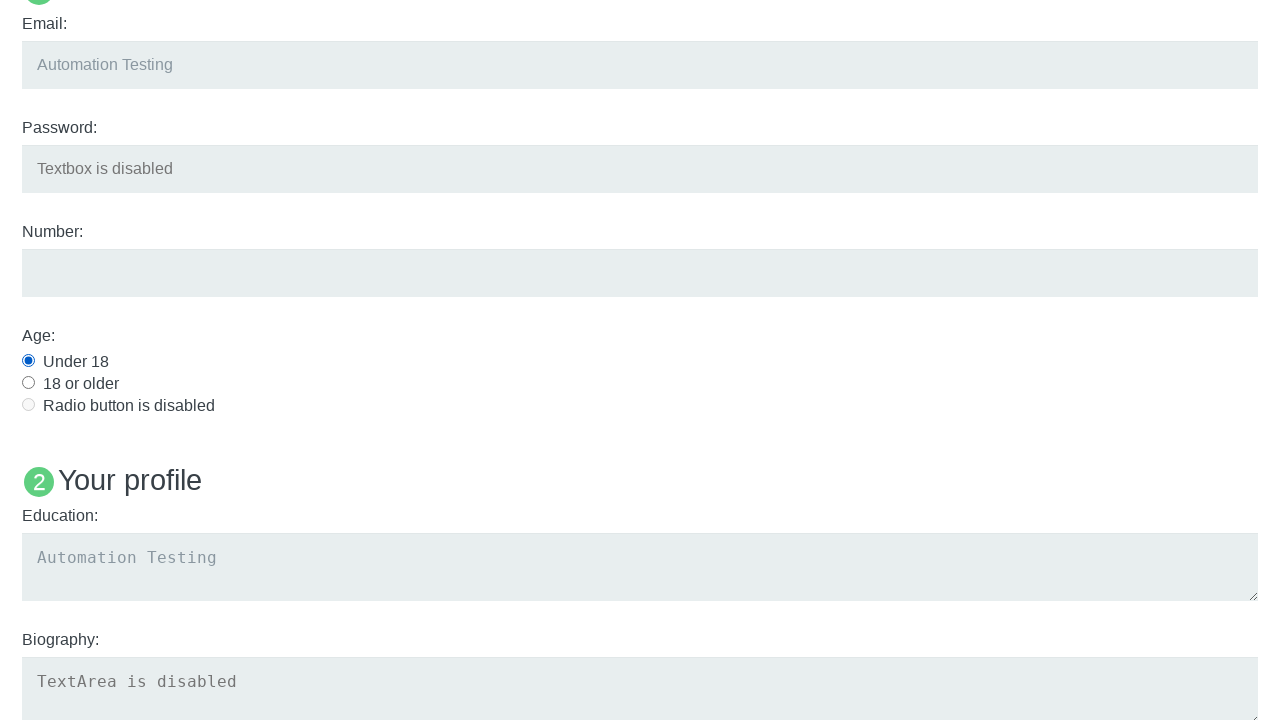